Navigates to a mutual fund page and clicks on the AUM (Assets Under Management) menu item to view related information

Starting URL: https://bibit.id/reksadana/RD1721/bahana-mes-syariah-fund-kelas-g

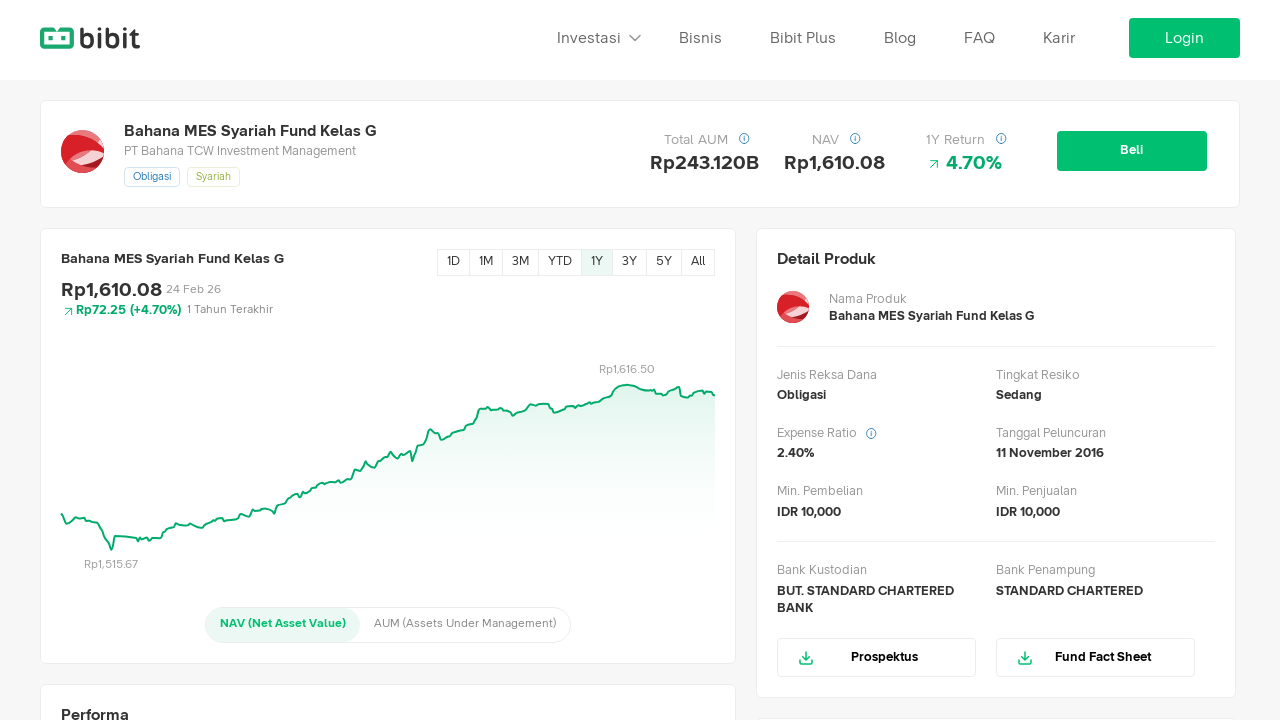

Waited for AUM menu button to become visible
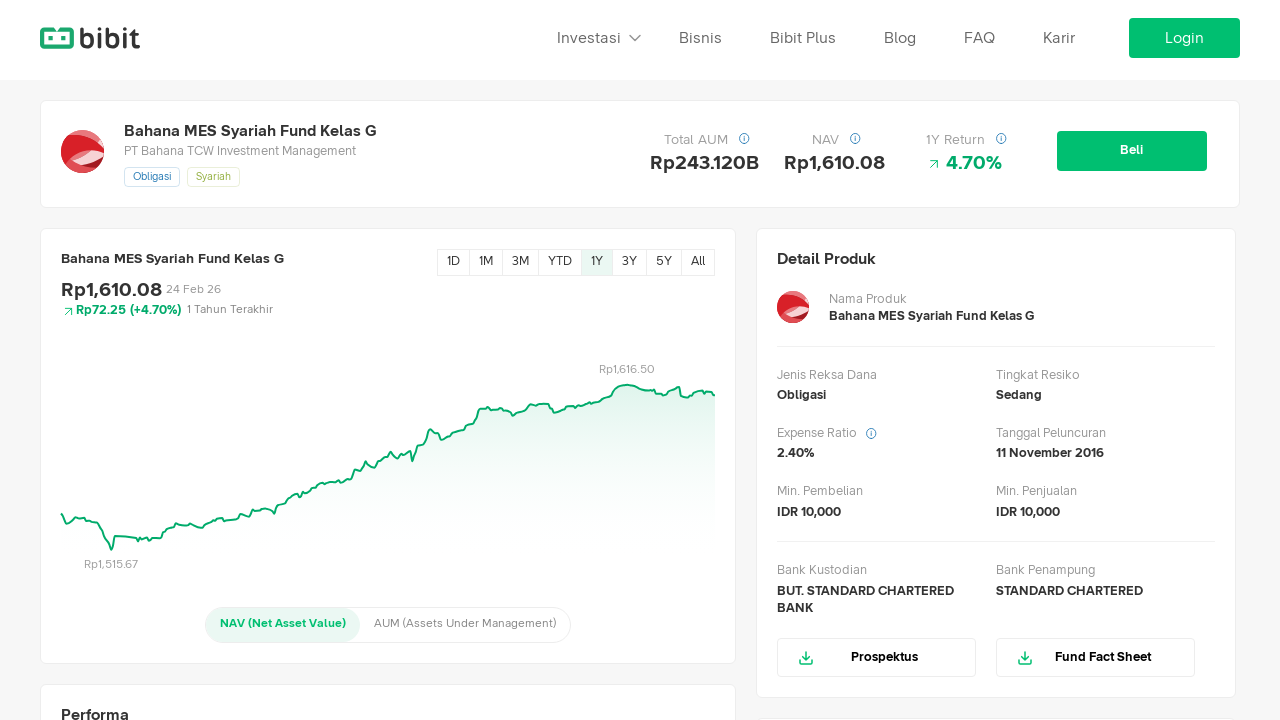

Clicked on AUM menu item at (465, 625) on xpath=//div[contains(@class, 'menu') and contains(text(), 'AUM')]
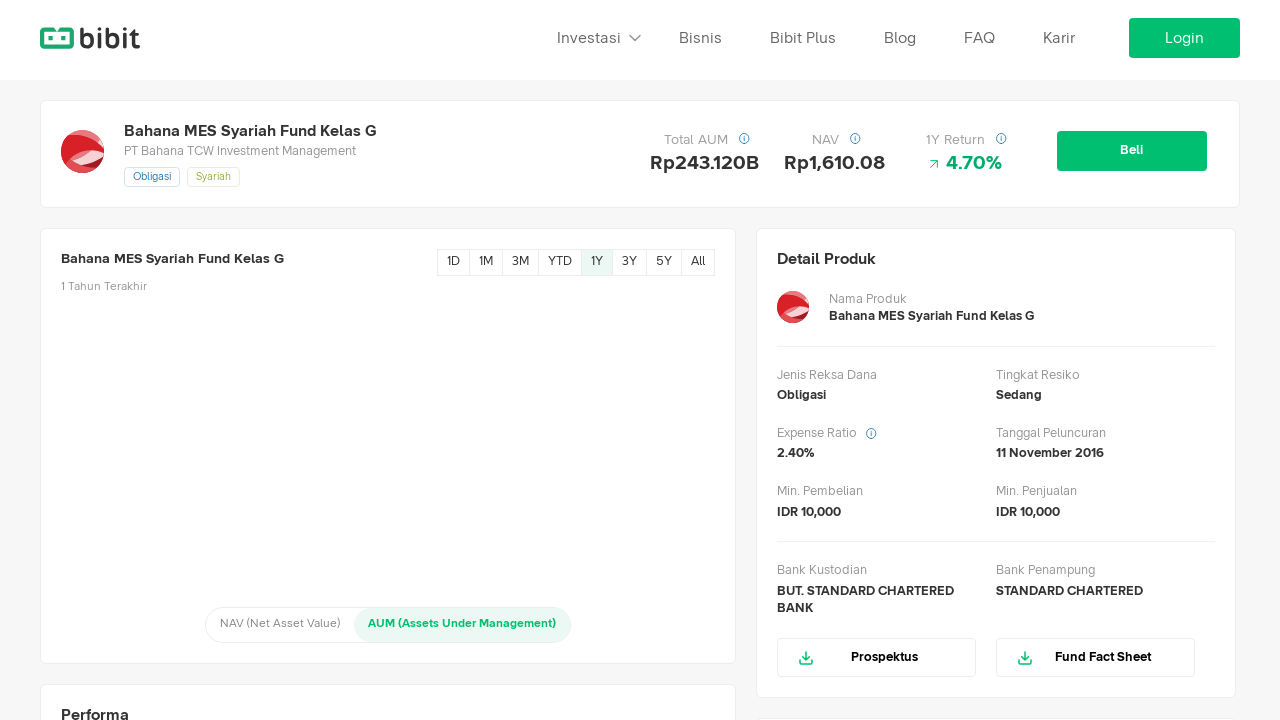

Waited 3 seconds for content to load after clicking AUM menu
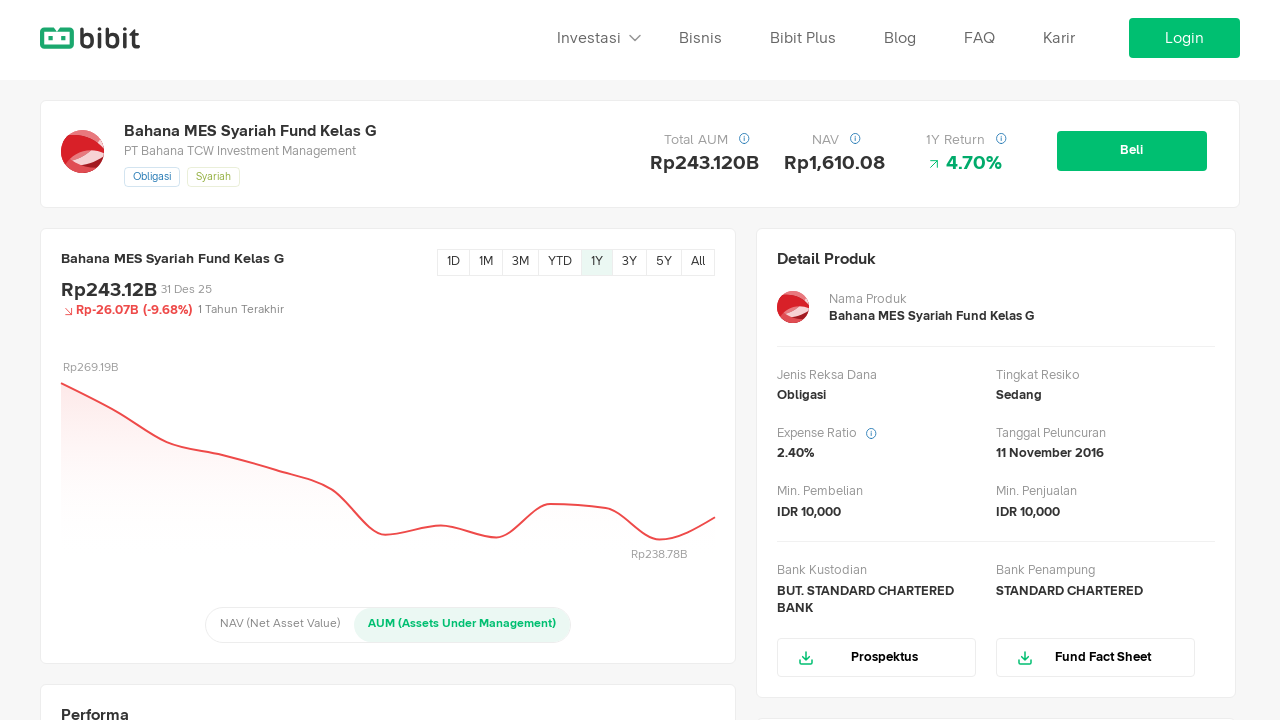

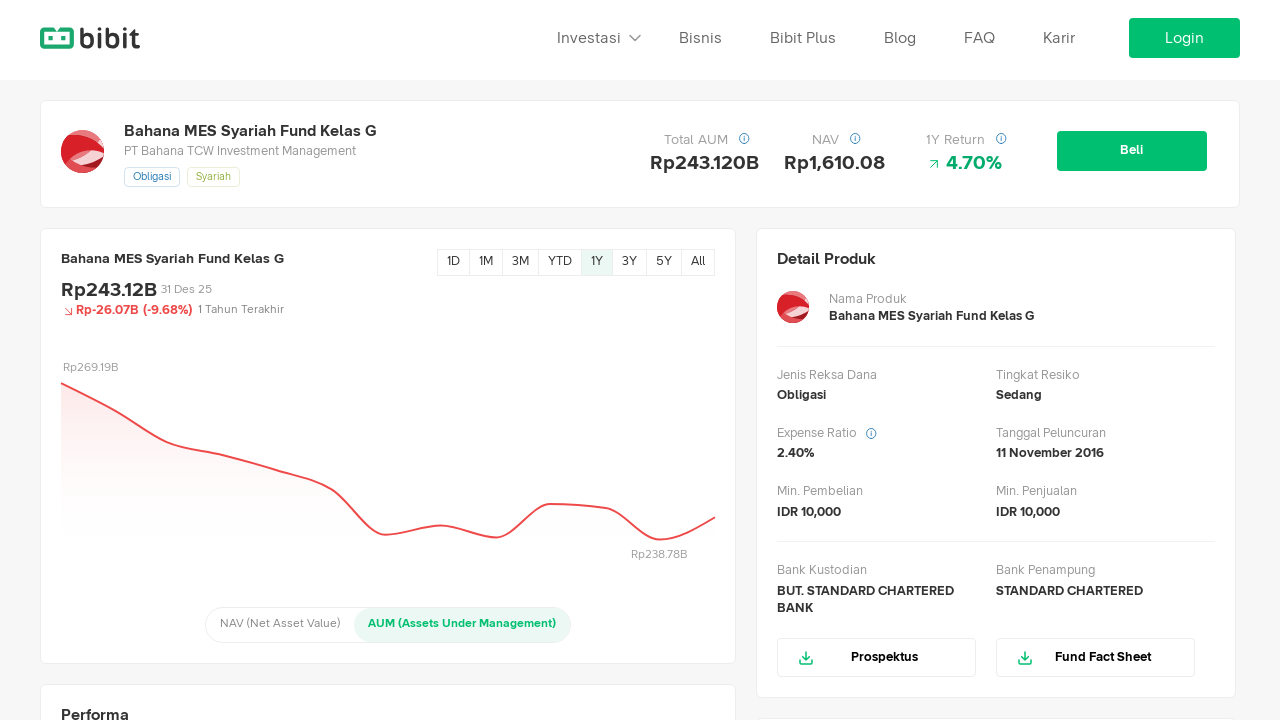